Tests web table functionality by deleting a table row, clicking links within the table, and traversing table data

Starting URL: https://qavbox.github.io/demo/

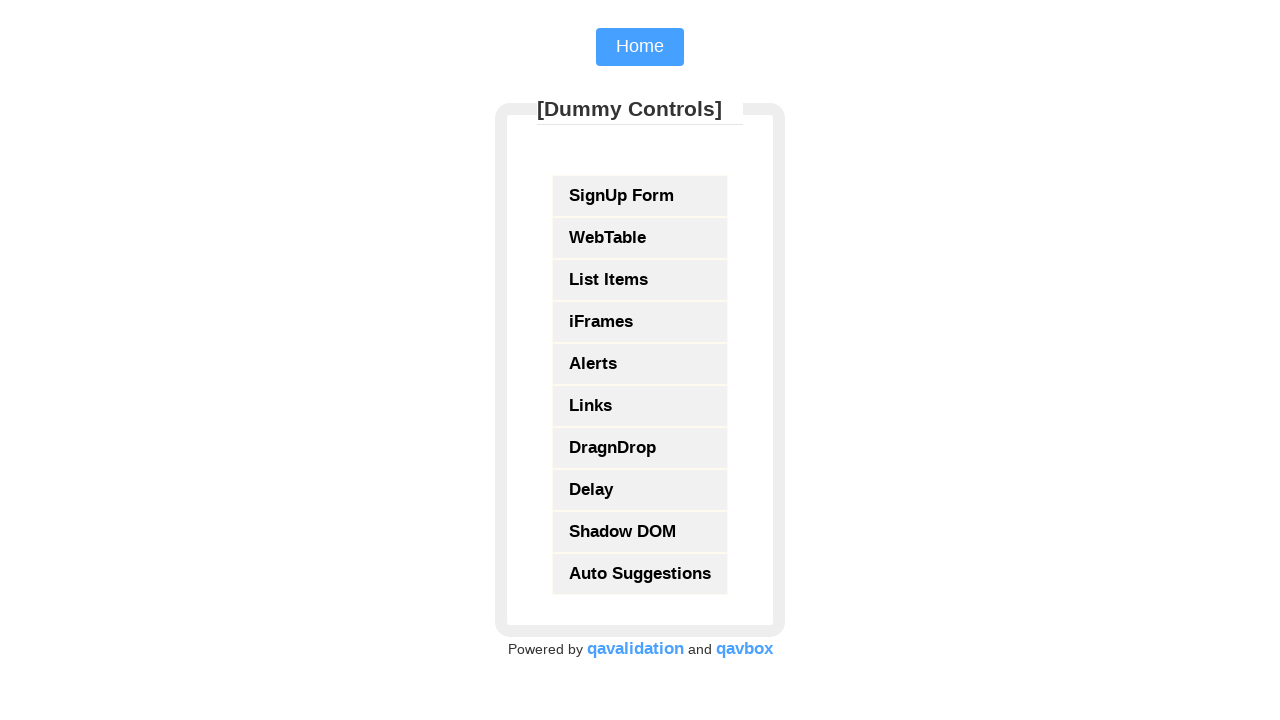

Clicked WebTable link to navigate to web table page at (640, 238) on xpath=//a[normalize-space()='WebTable']
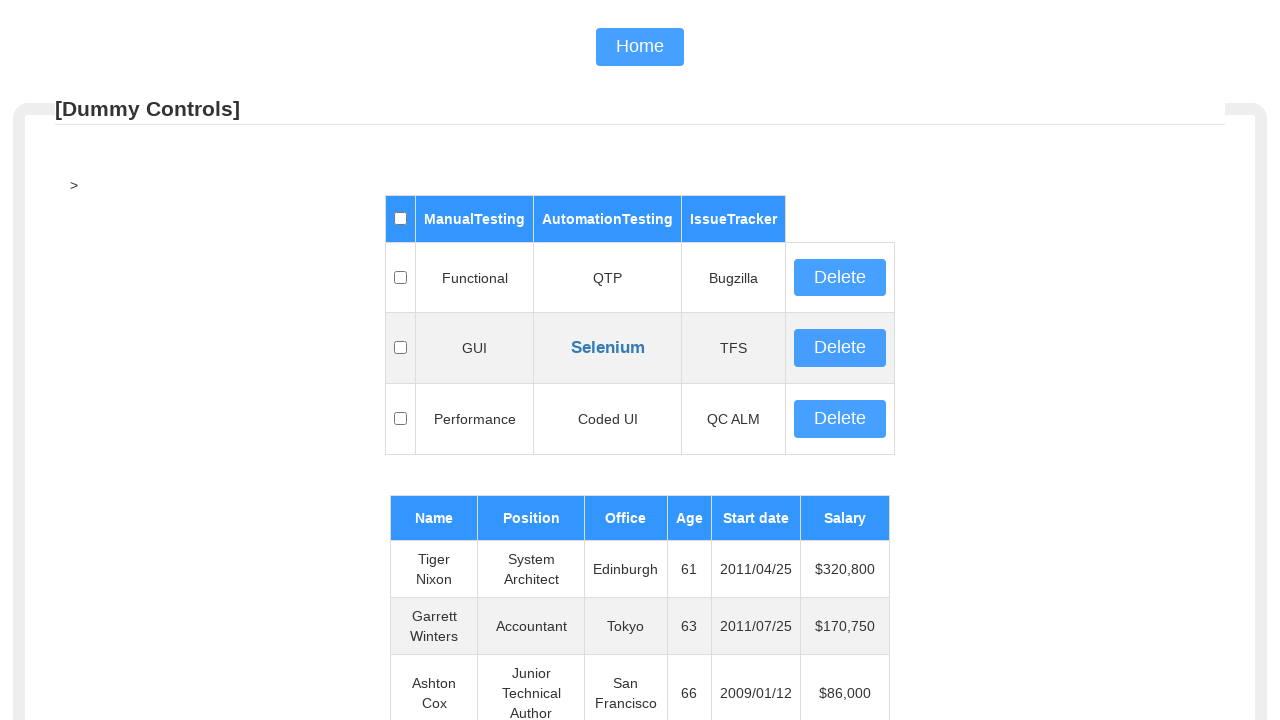

Clicked delete button to remove second table row at (840, 348) on xpath=//tbody/tr[2]/td[5]/input[1]
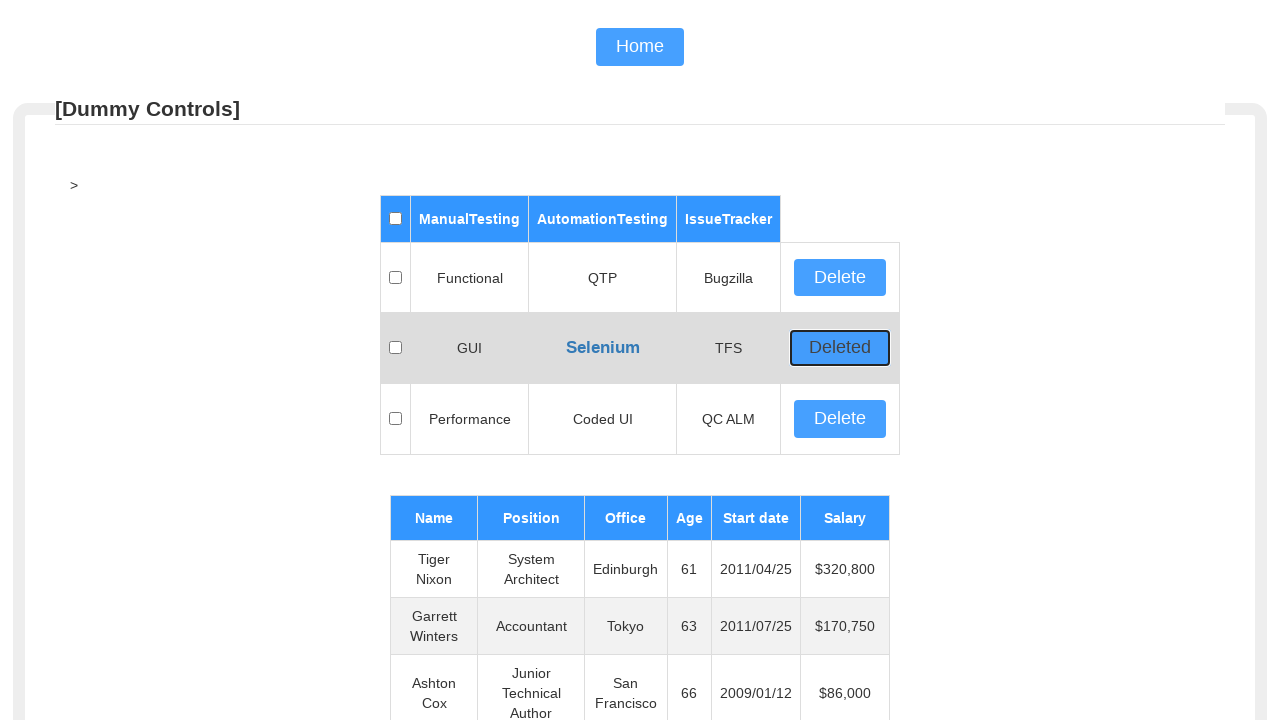

Clicked link within the table at (602, 348) on xpath=//tbody/tr[2]/td[3]/a
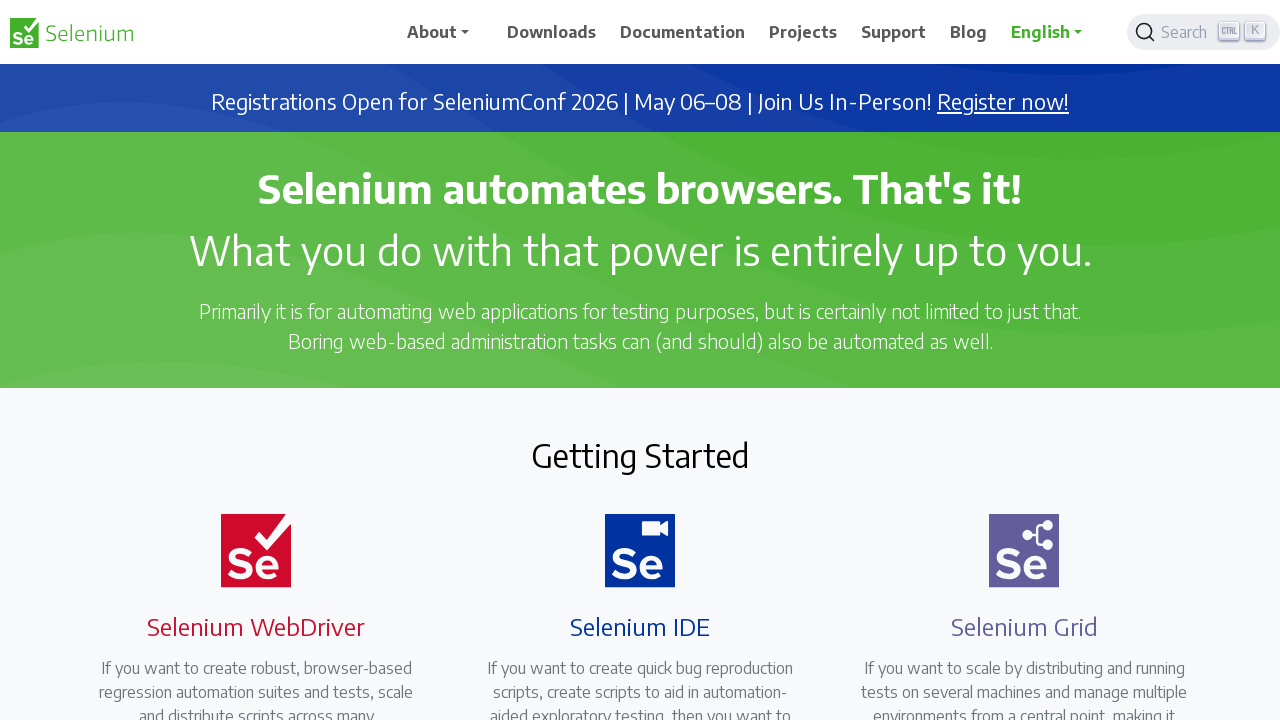

Navigated back to web table page
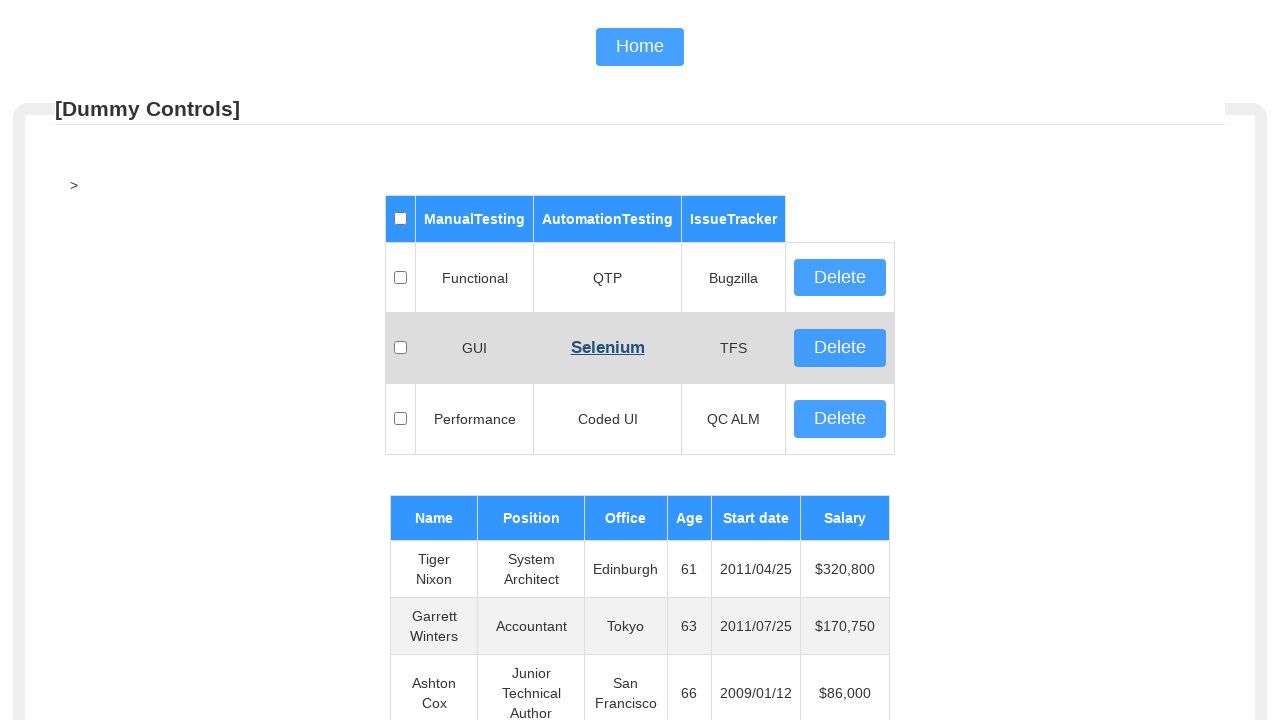

Counted 6 columns in the table header
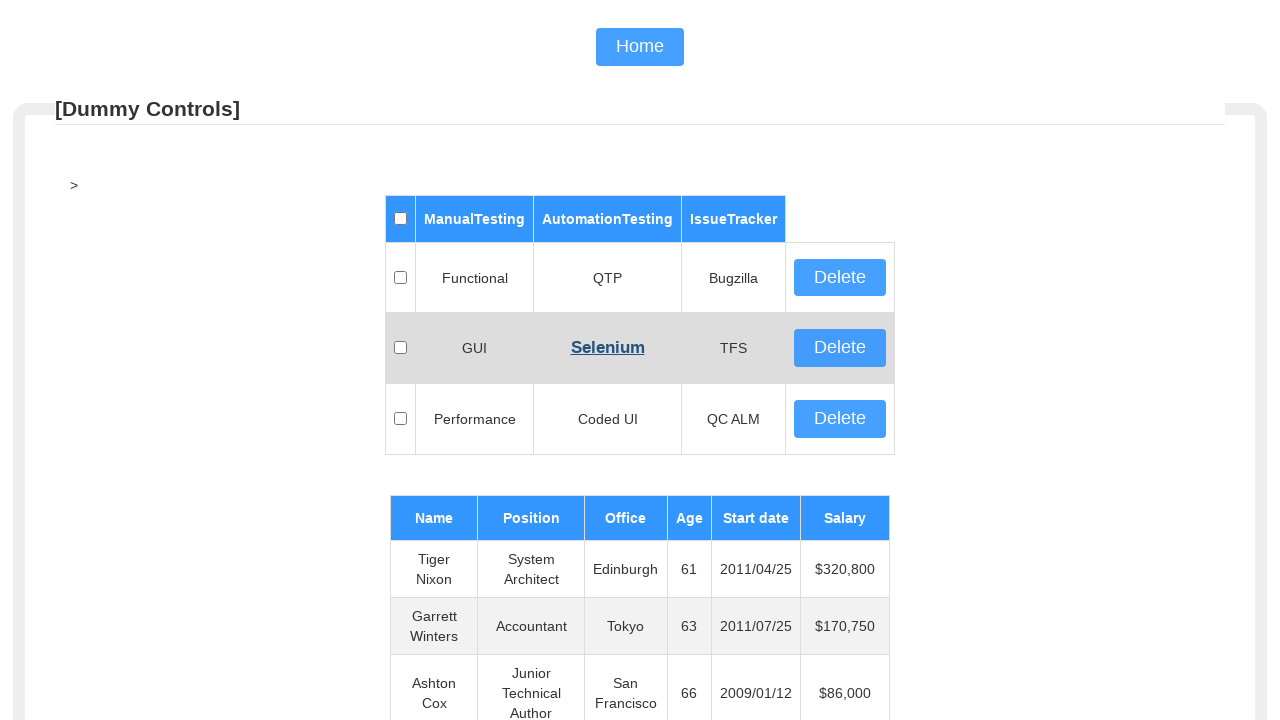

Retrieved table data from first row, column 1: Tiger Nixon
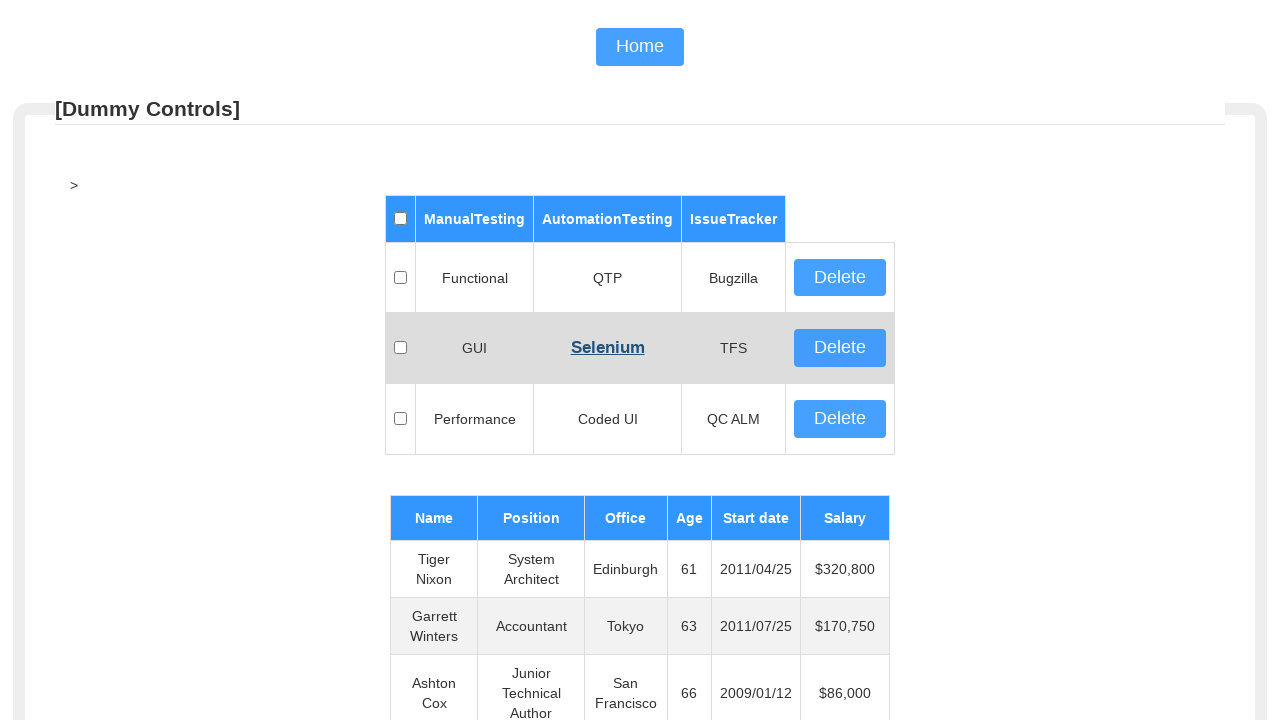

Retrieved table data from first row, column 2: System Architect
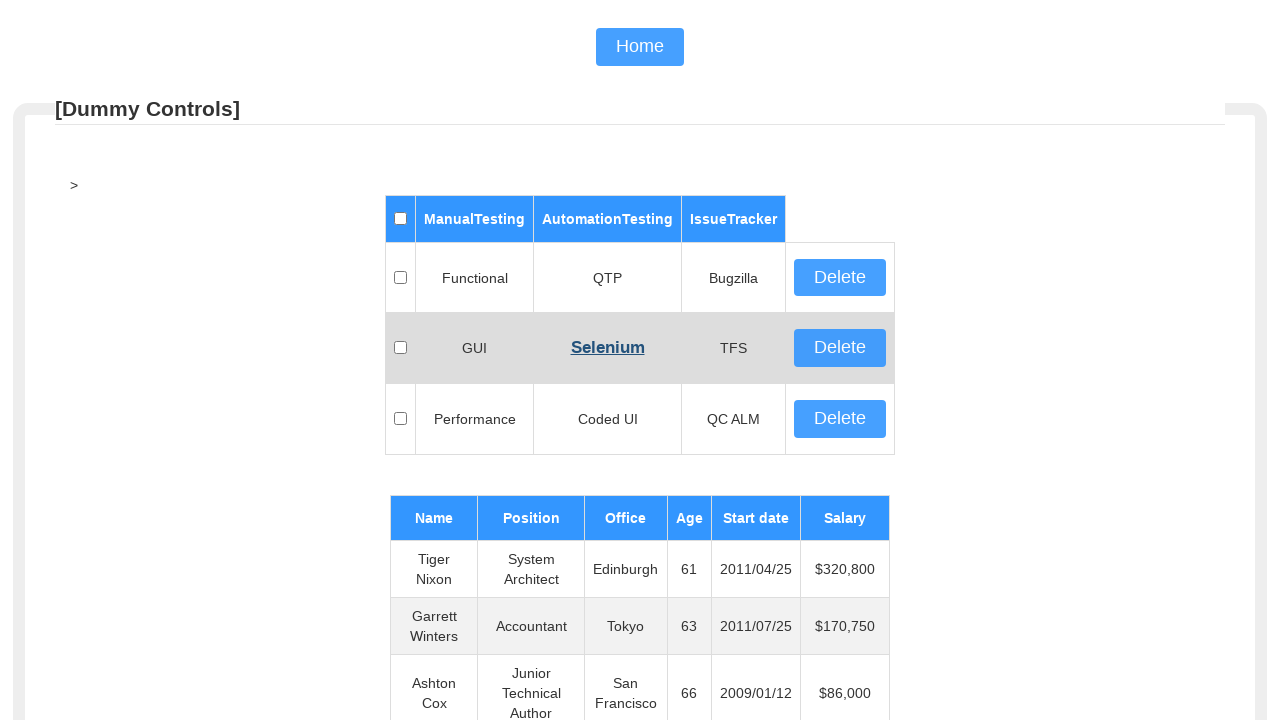

Retrieved table data from first row, column 3: Edinburgh
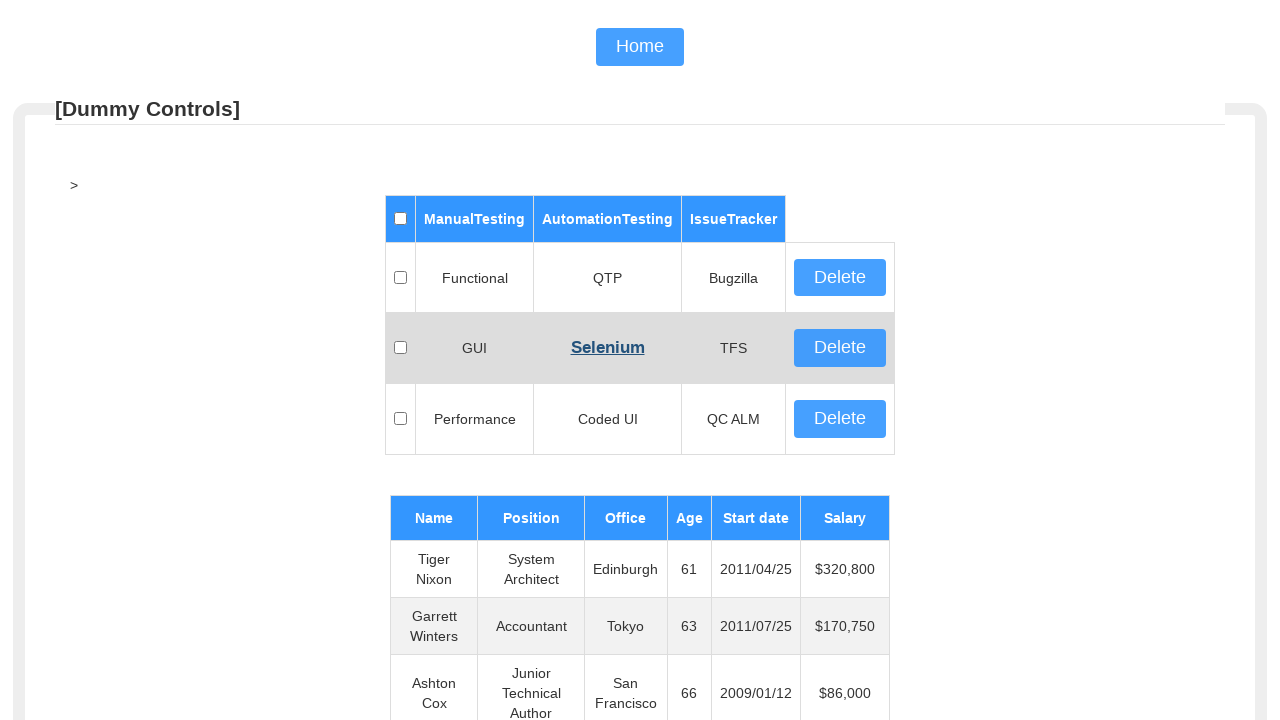

Retrieved table data from first row, column 4: 61
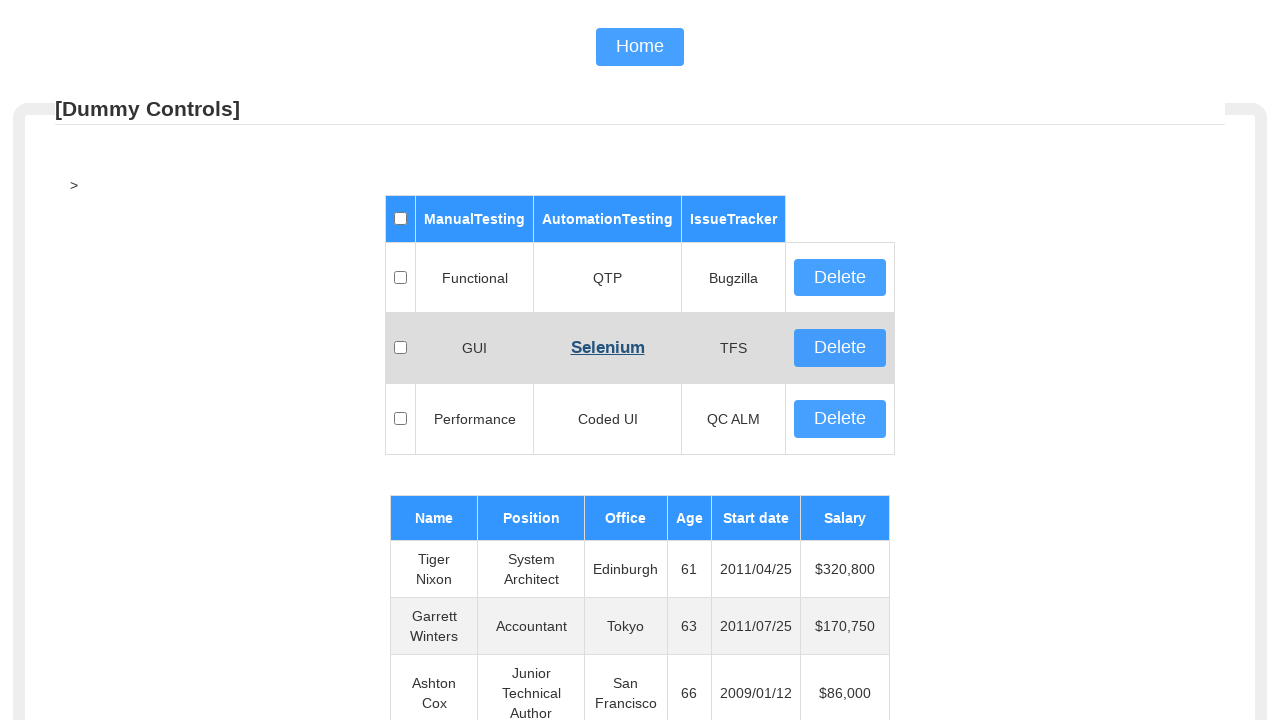

Retrieved table data from first row, column 5: 2011/04/25
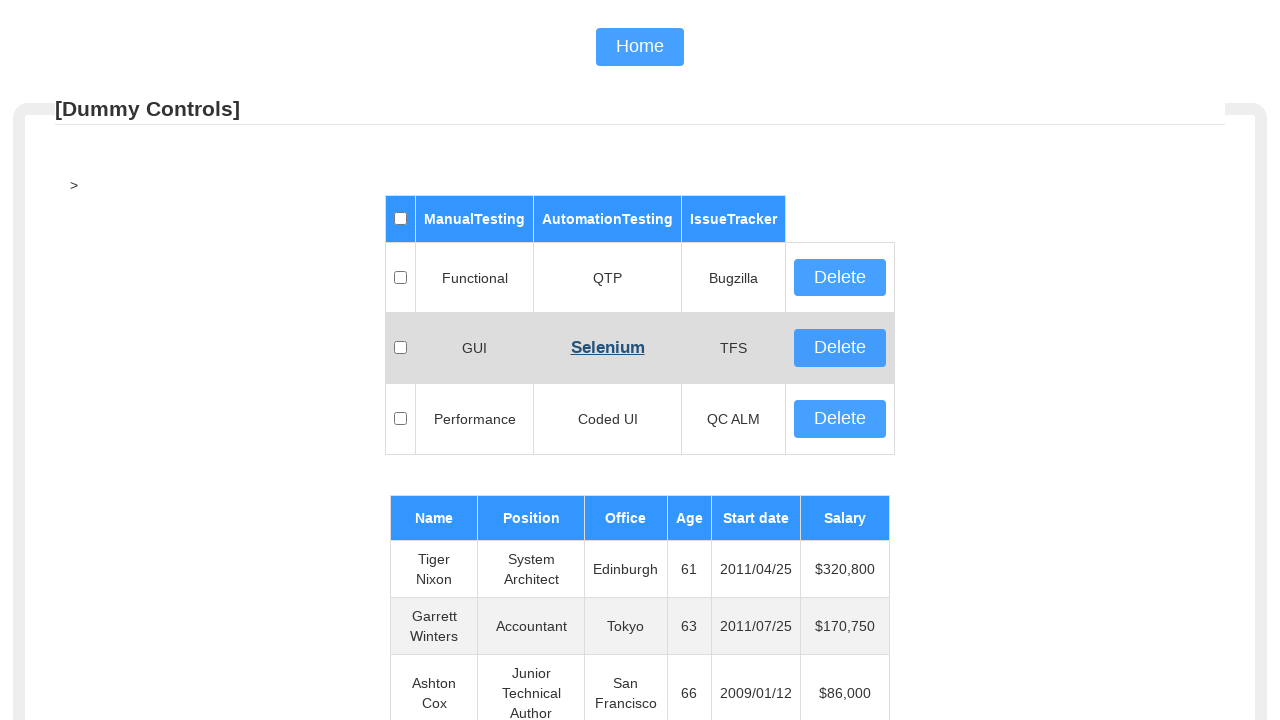

Retrieved table data from first row, column 6: $320,800
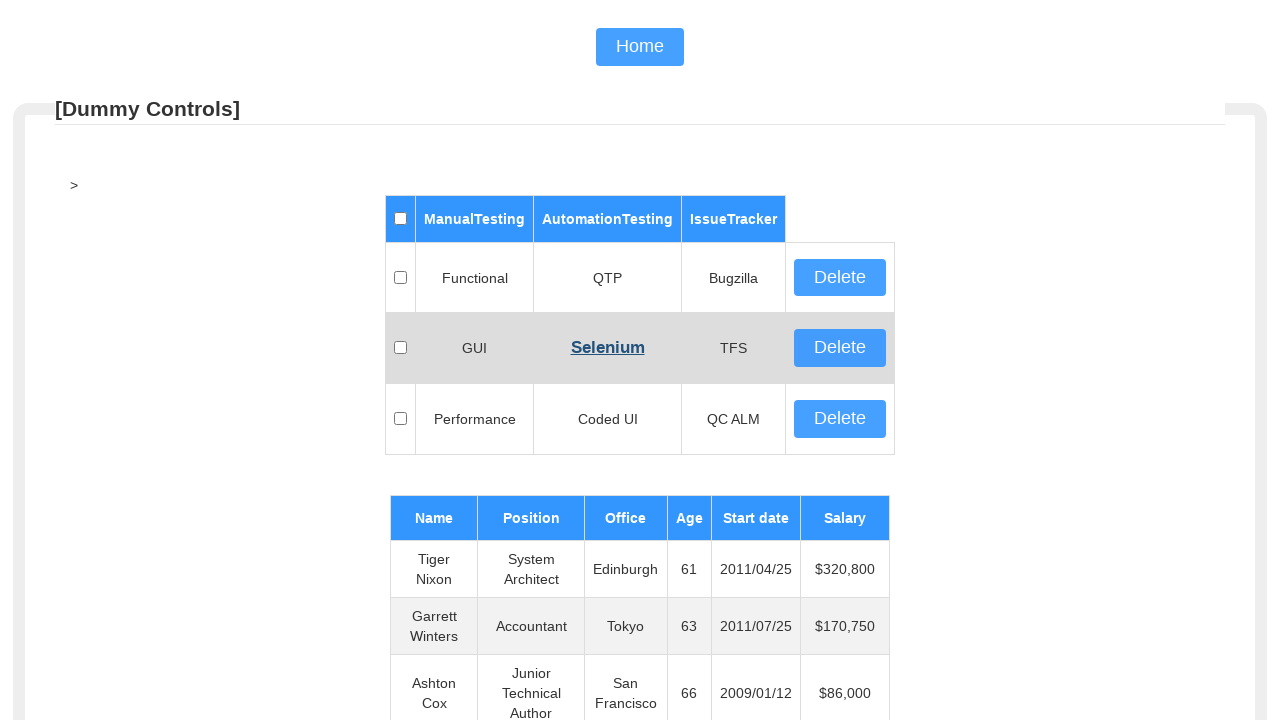

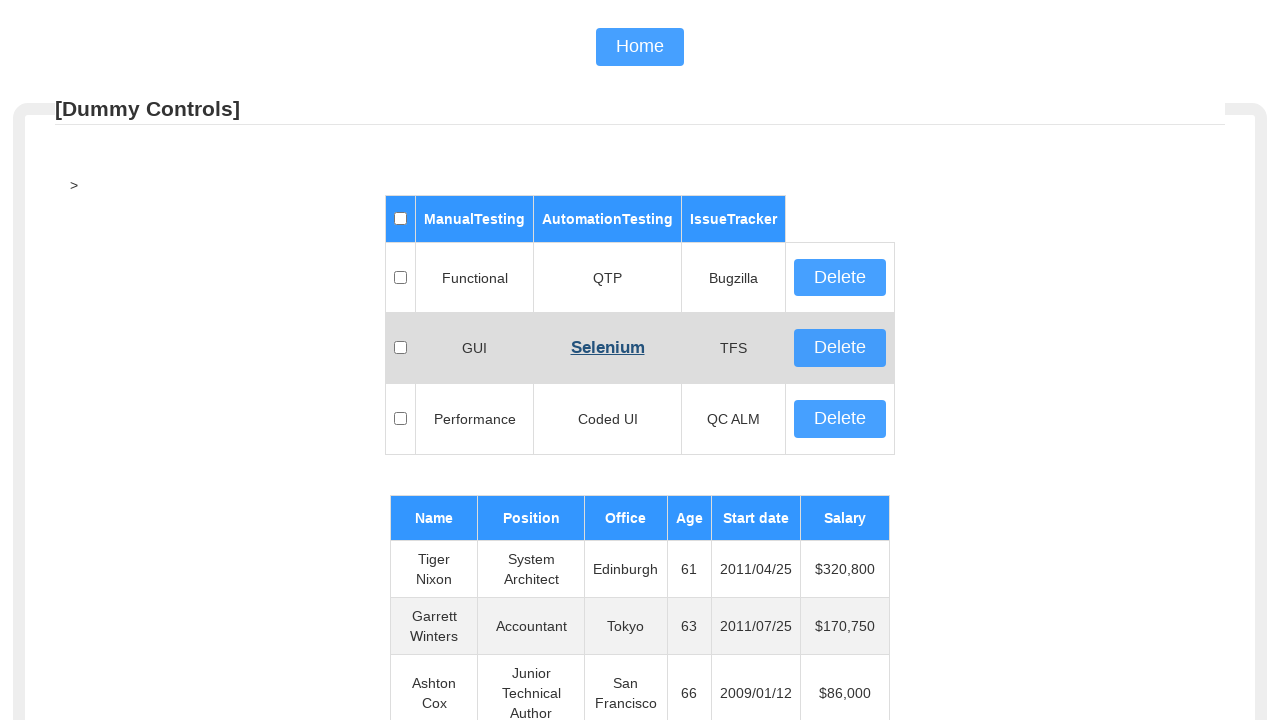